Tests element state verification (displayed, enabled, selected) and radio button interaction on a form by checking a text input's visibility and clicking male/female radio buttons.

Starting URL: https://omayo.blogspot.com/

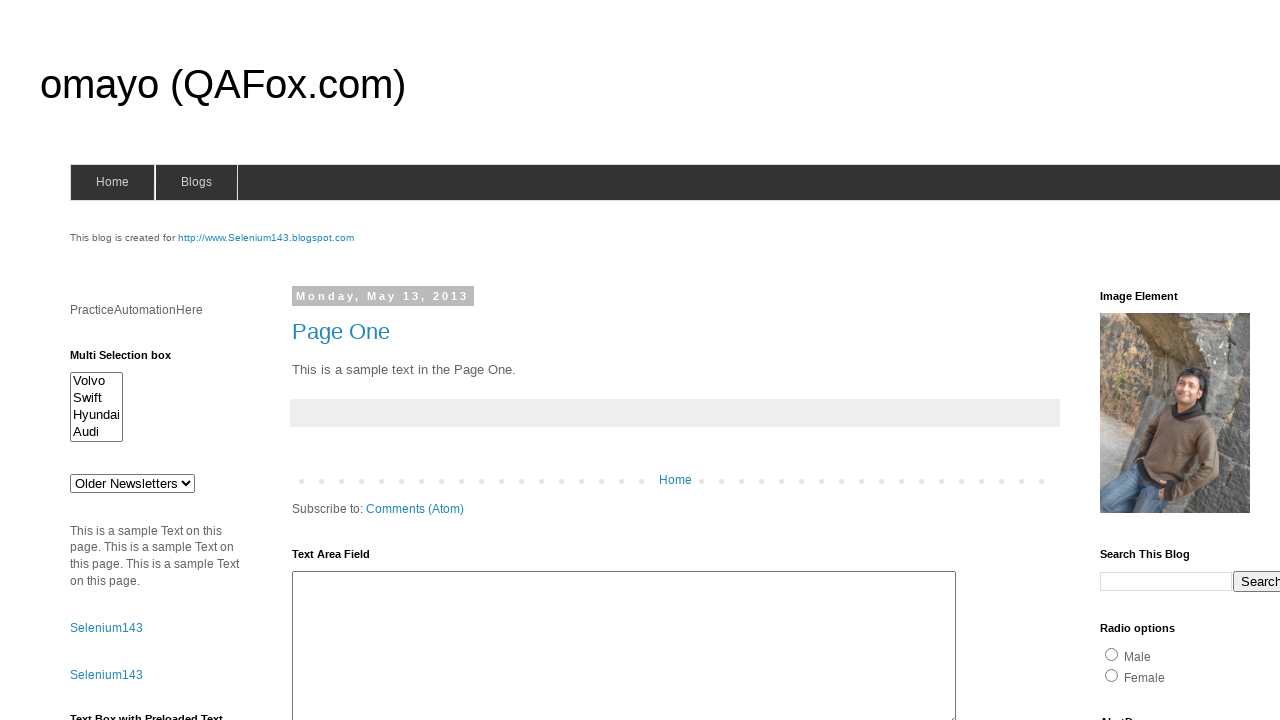

Located username text box element
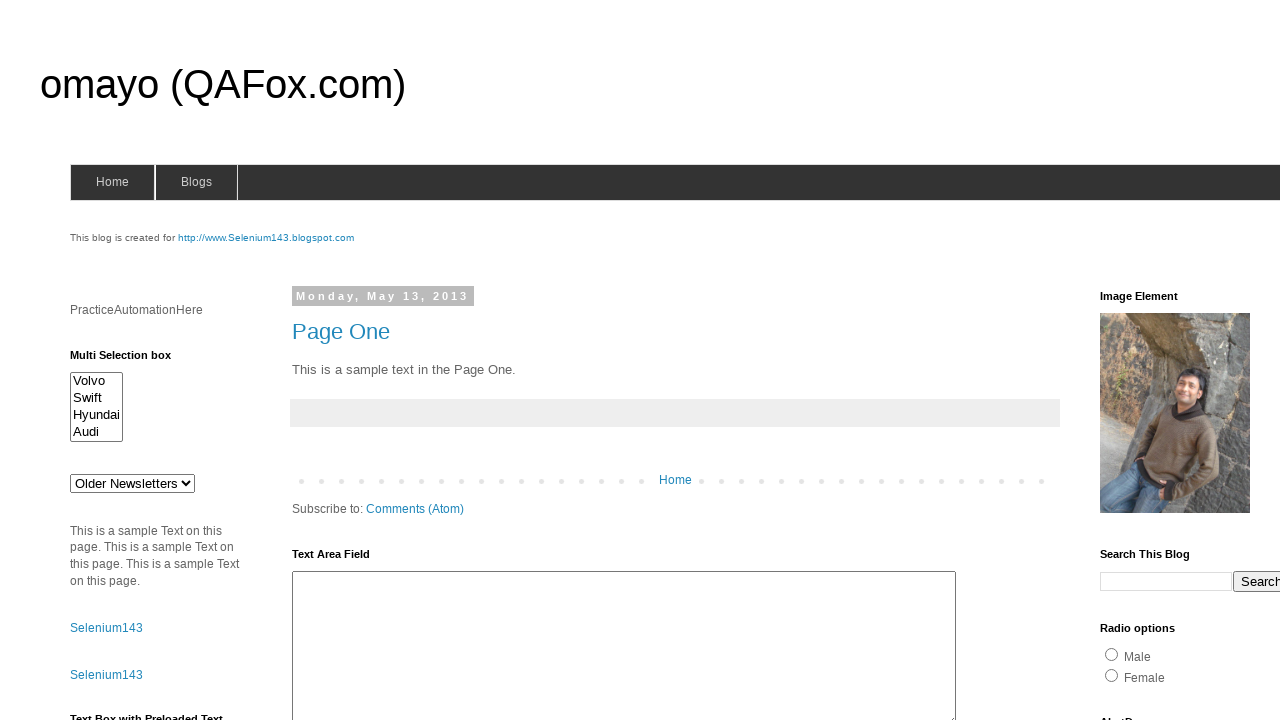

Checked if username text box is visible: True
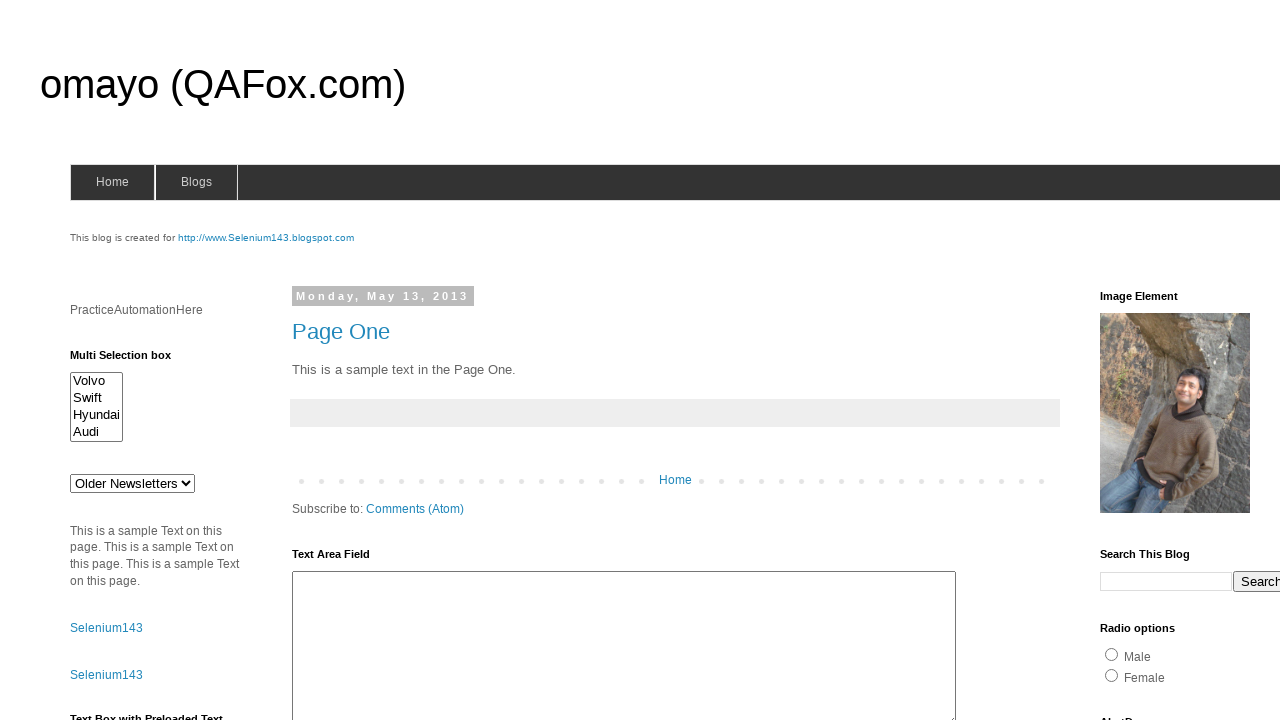

Checked if username text box is enabled: True
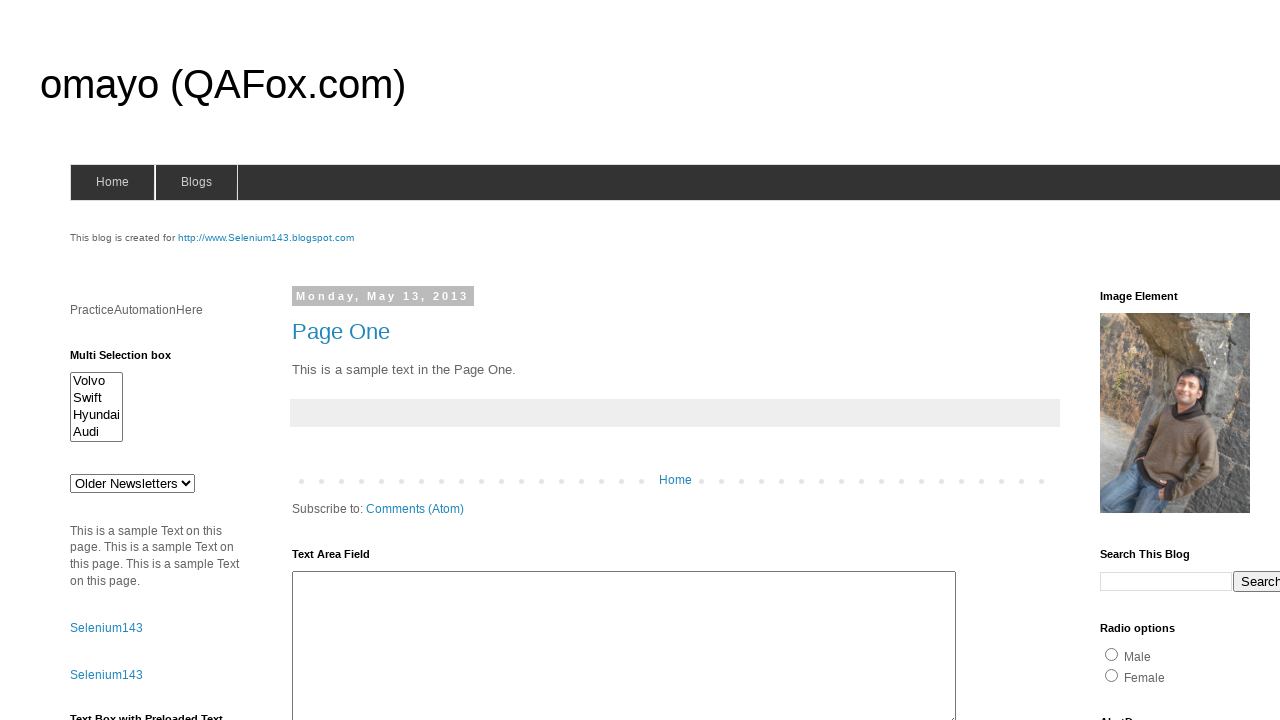

Located male radio button element
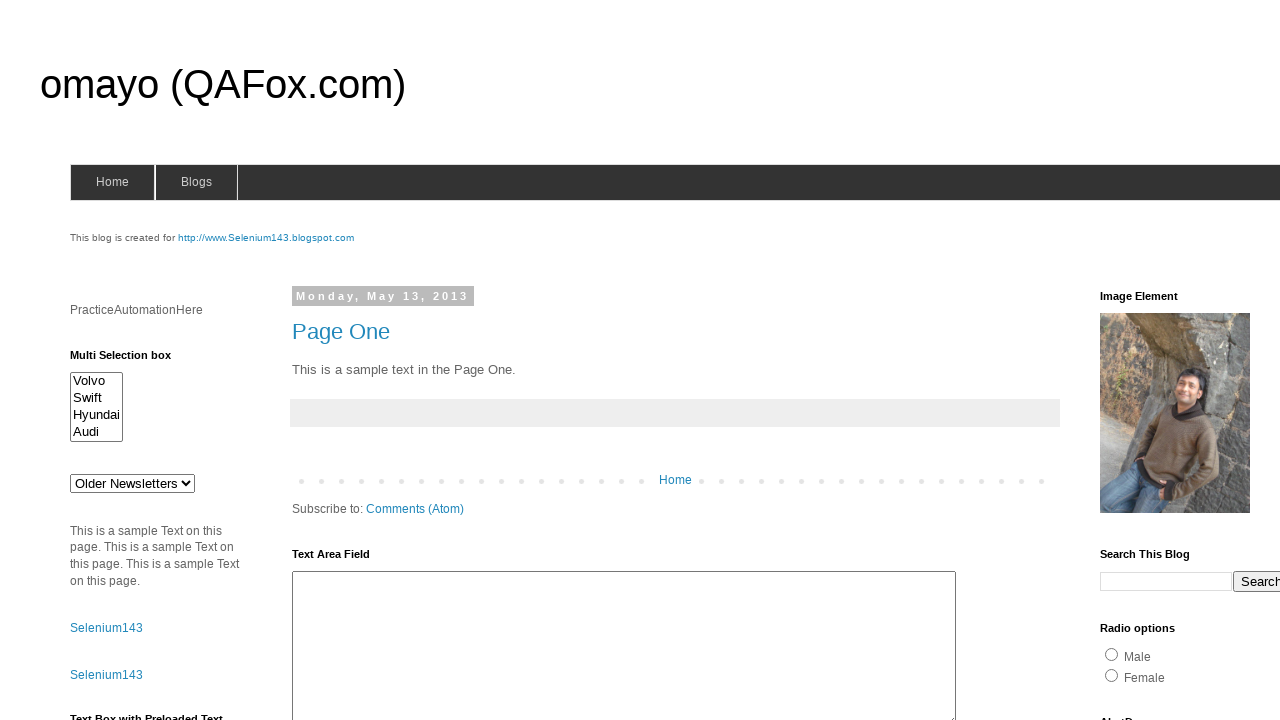

Located female radio button element
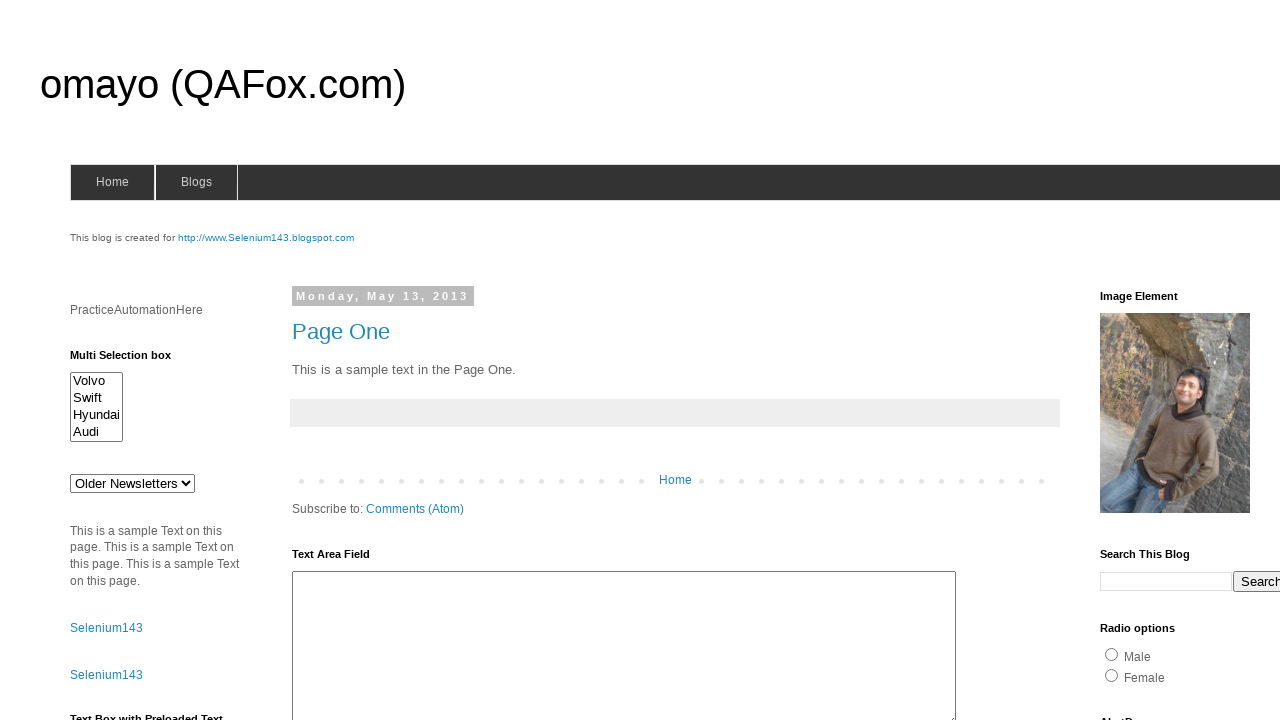

Checked initial state of male radio button: False
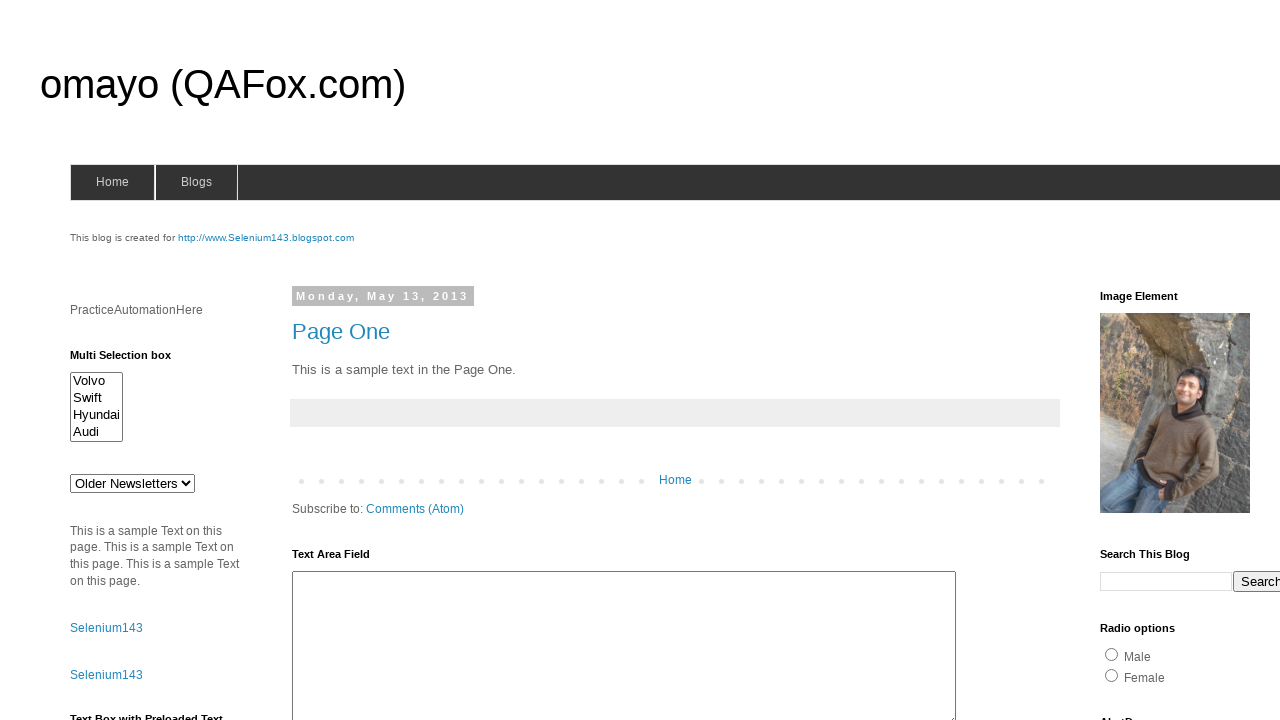

Checked initial state of female radio button: False
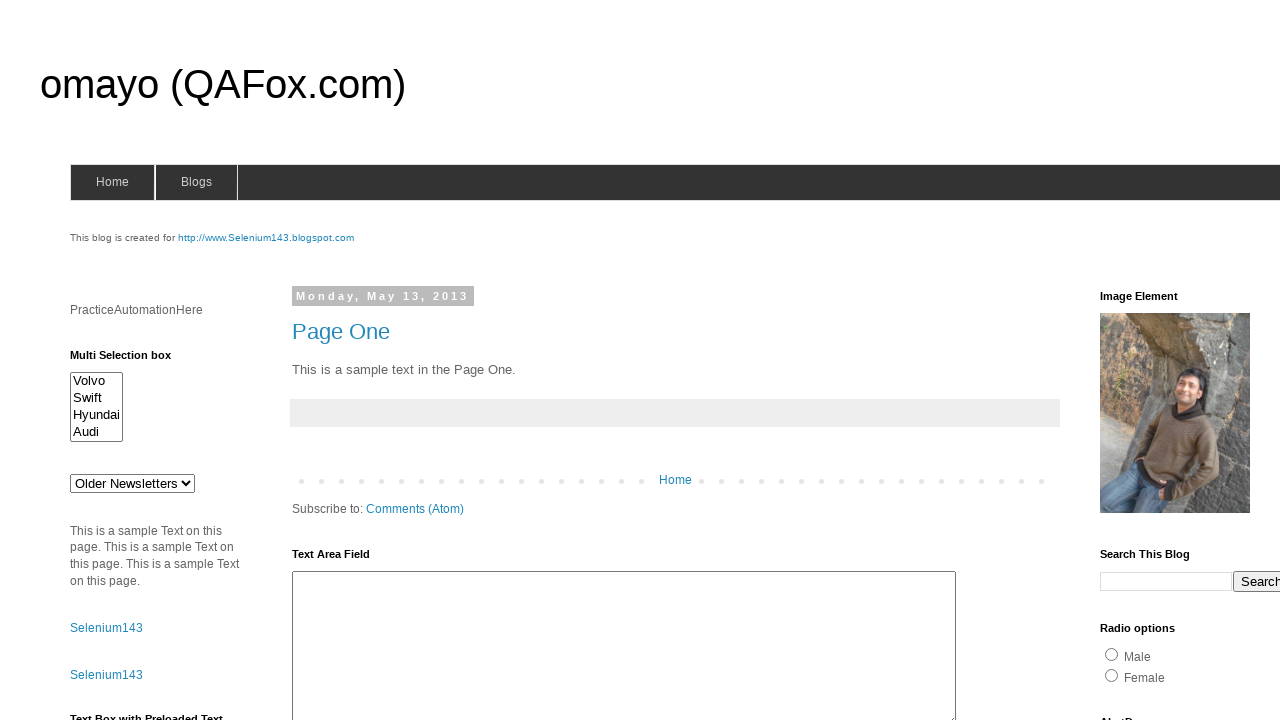

Clicked male radio button at (1112, 654) on input#radio1
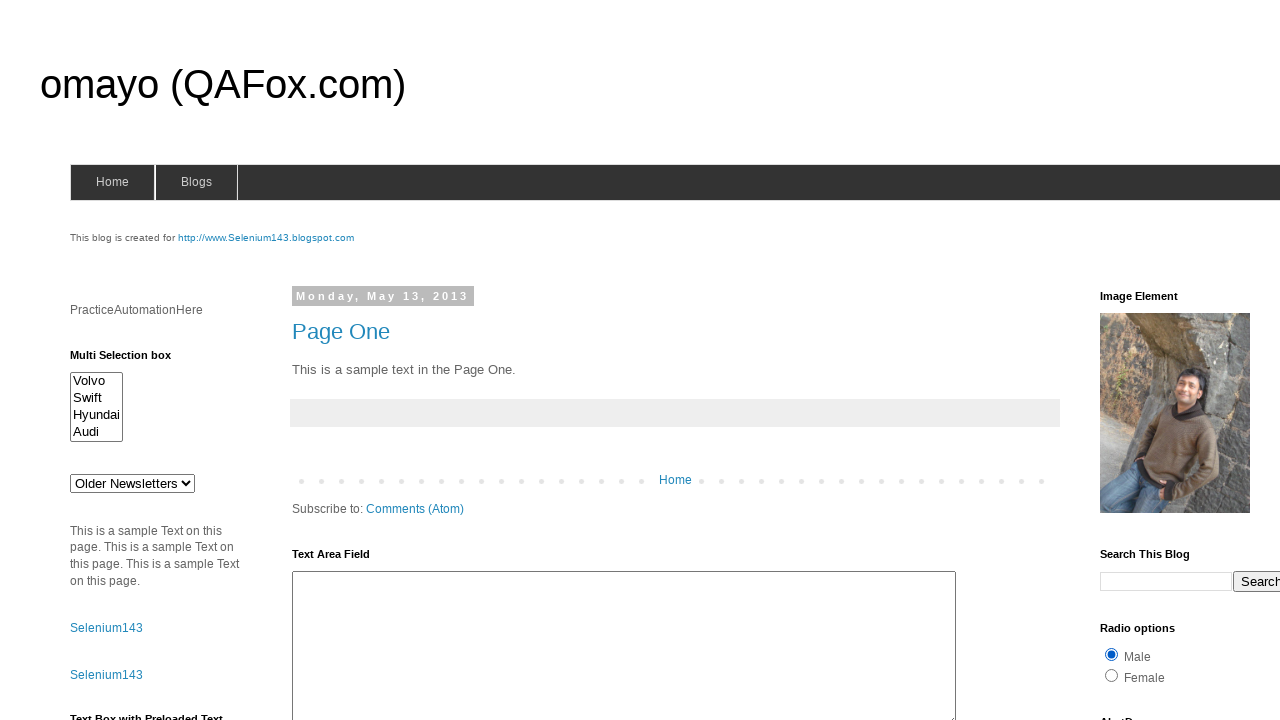

Clicked female radio button at (1112, 675) on input#radio2
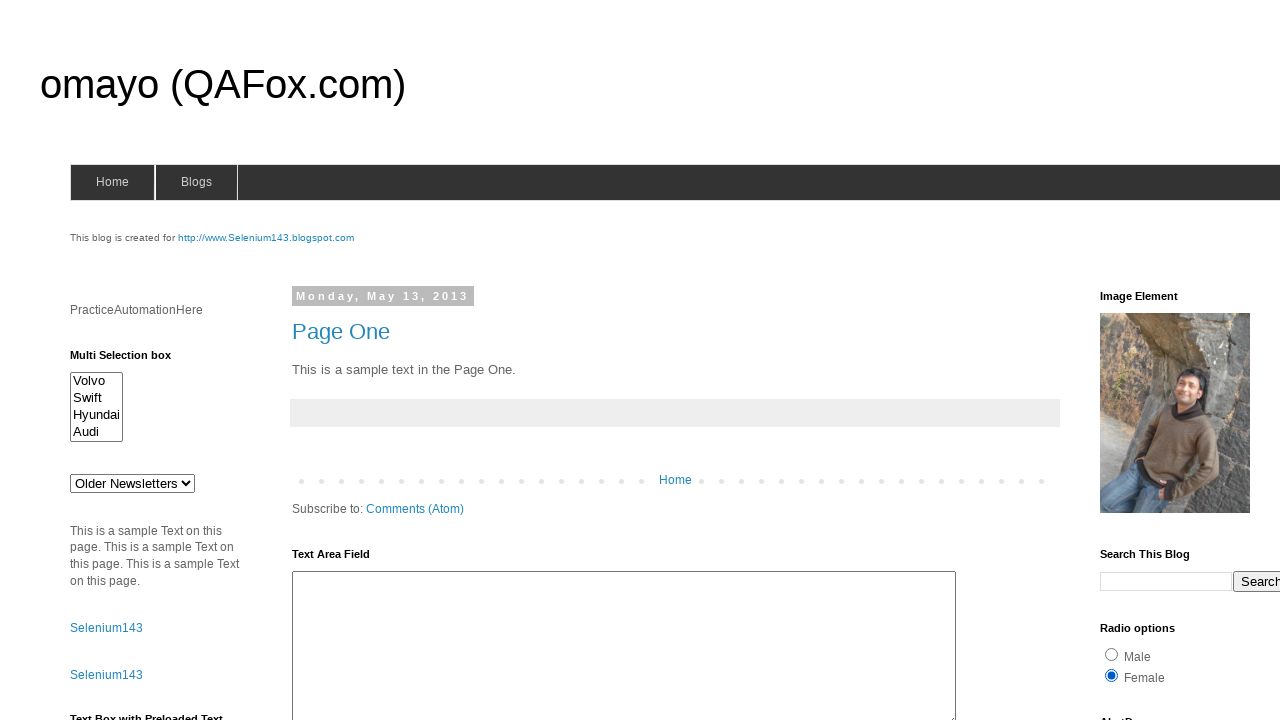

Checked state of male radio button after clicking female: False
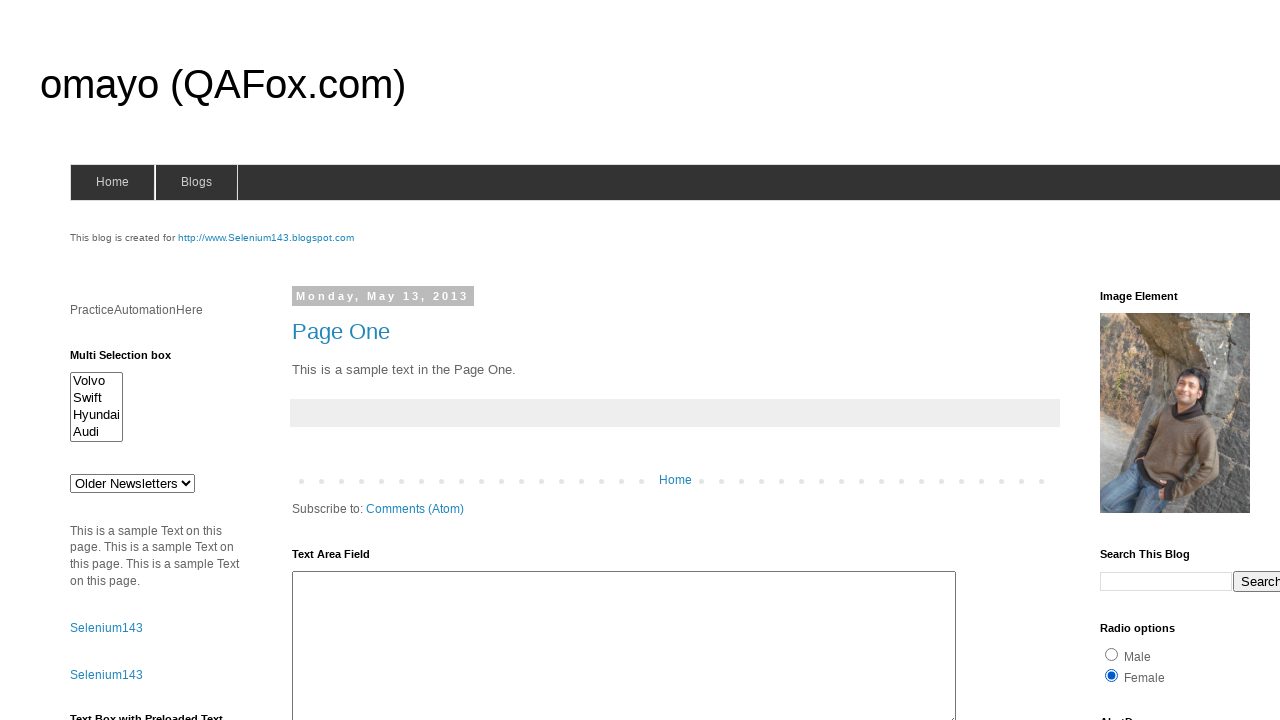

Checked state of female radio button after clicking: True
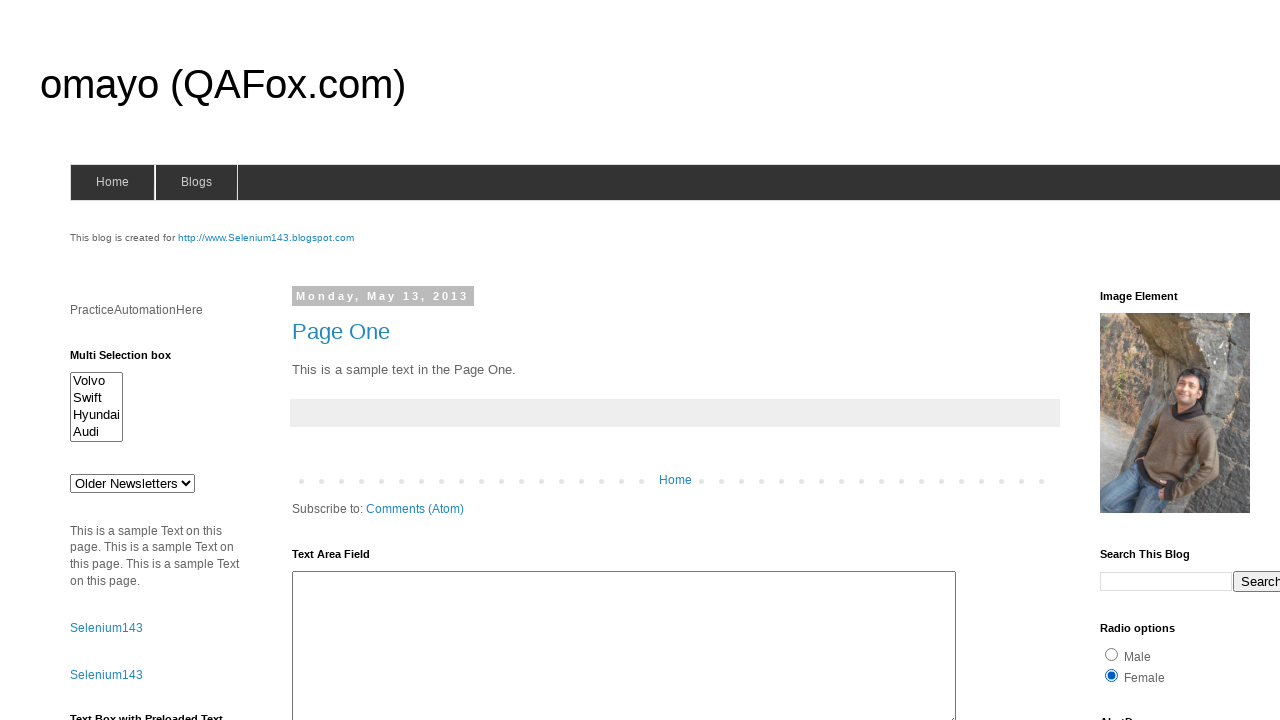

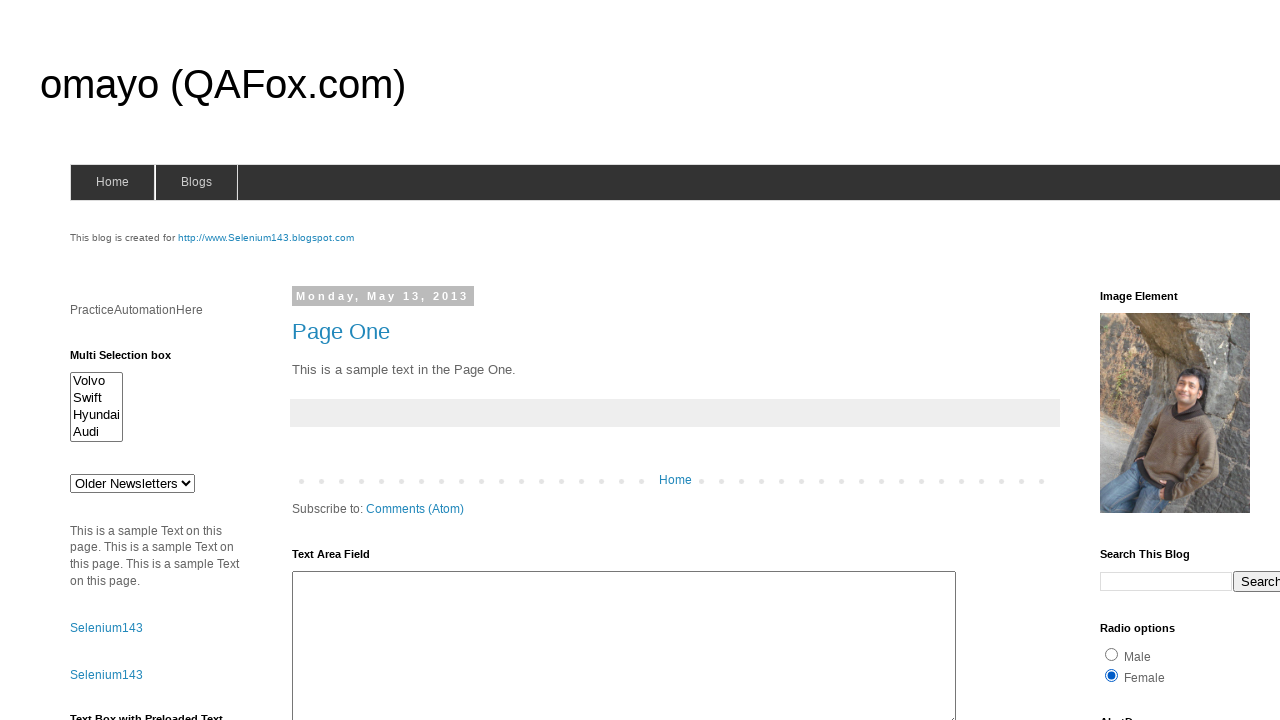